Tests email subscription in the footer of home page by scrolling down, entering an email, and verifying the success message

Starting URL: https://www.automationexercise.com/

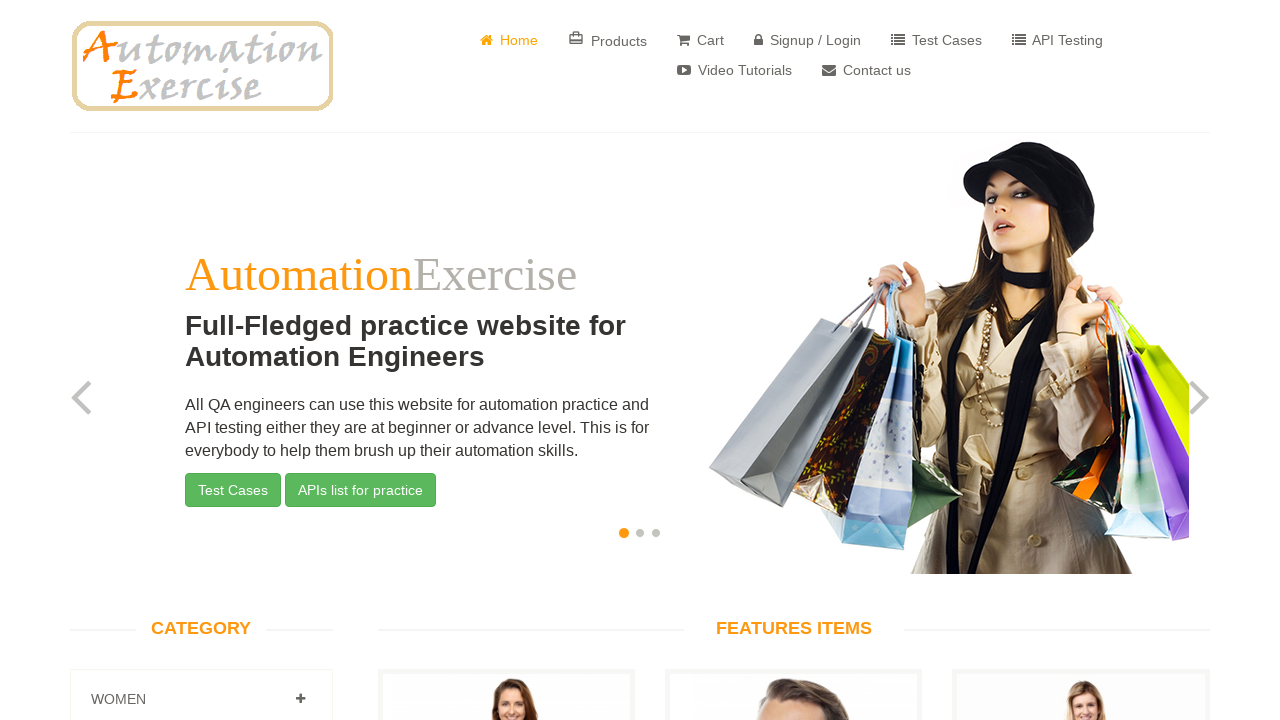

Verified home page is visible with Features Items section
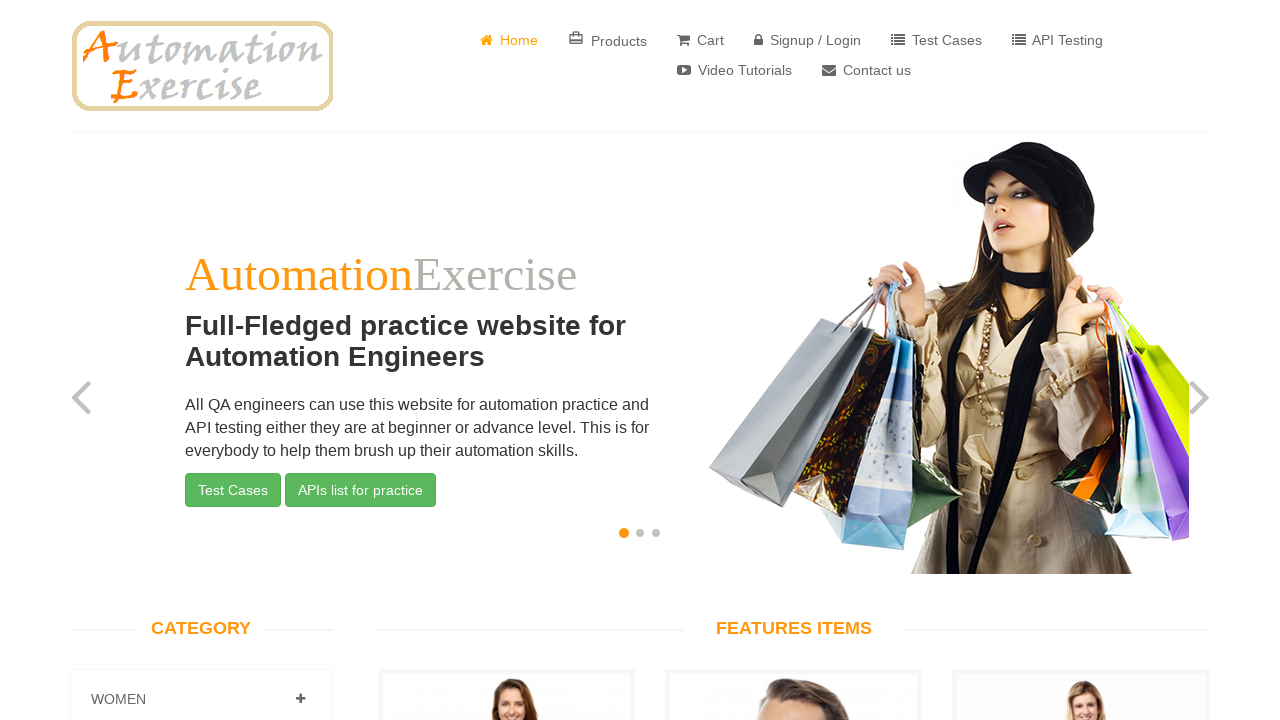

Scrolled down 350 pixels to view footer
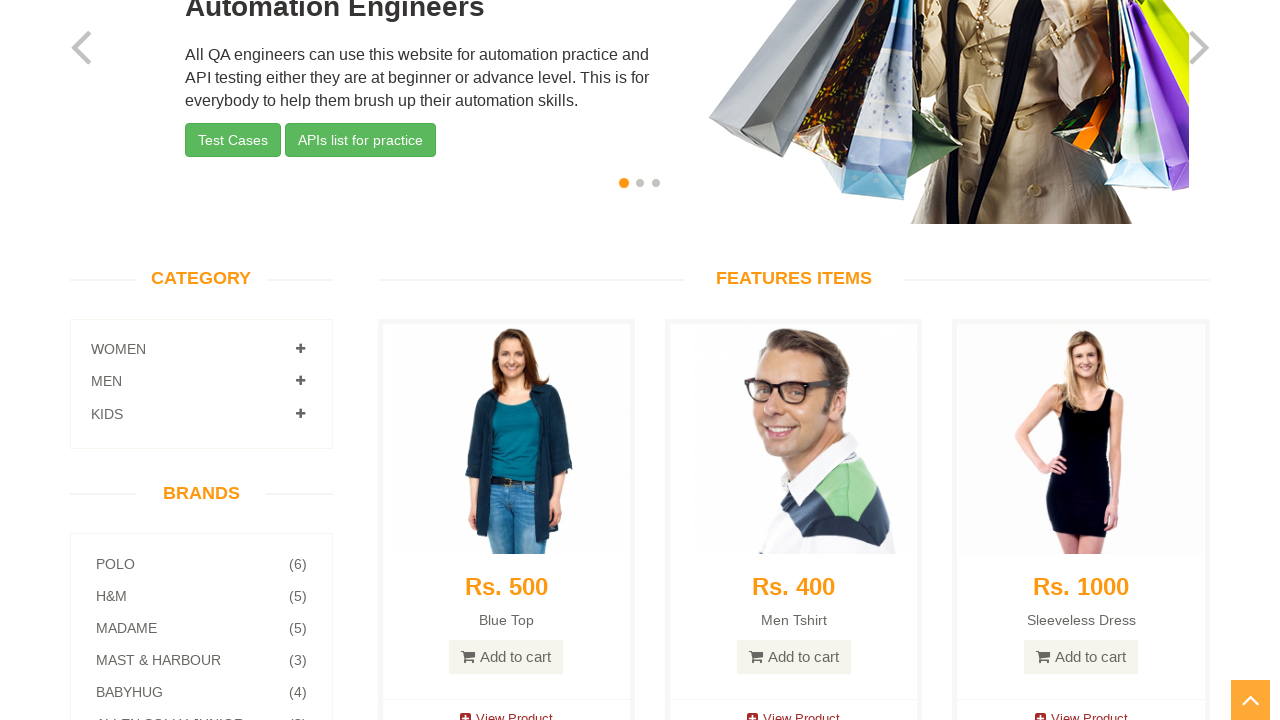

Verified Subscription section is visible in footer
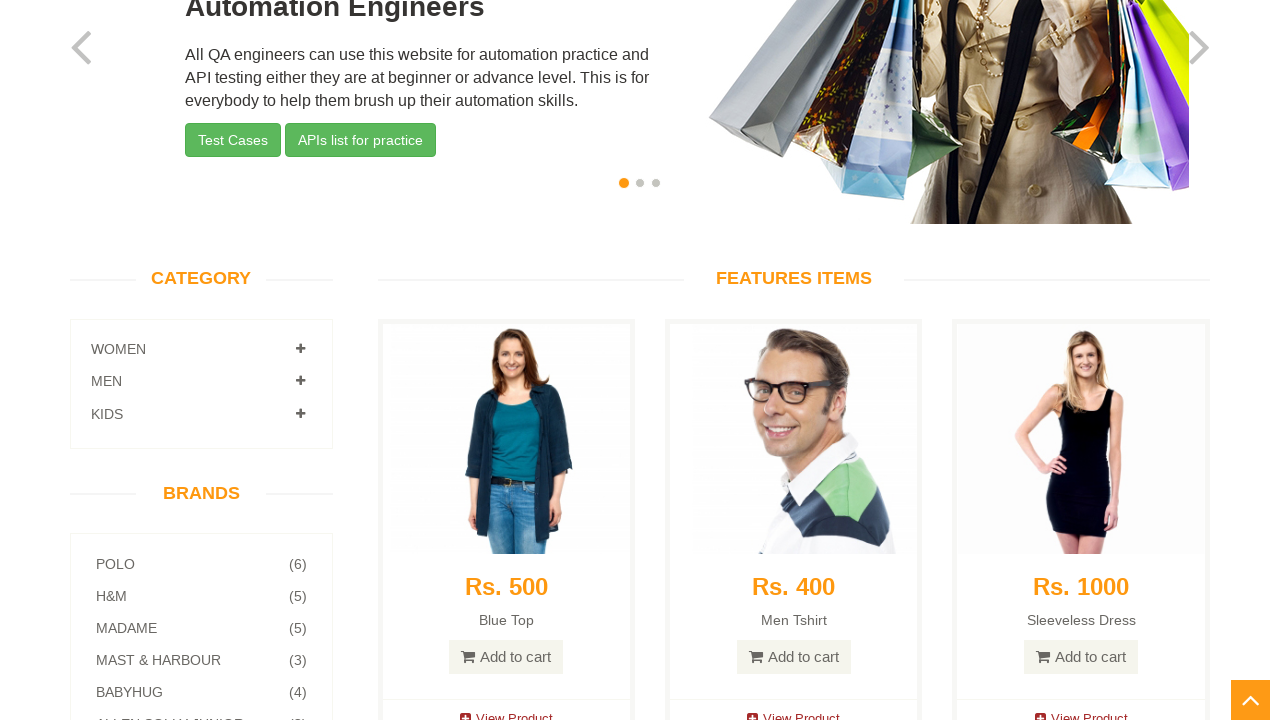

Entered email address 'subscriber_home@example.com' in subscription field on input#susbscribe_email
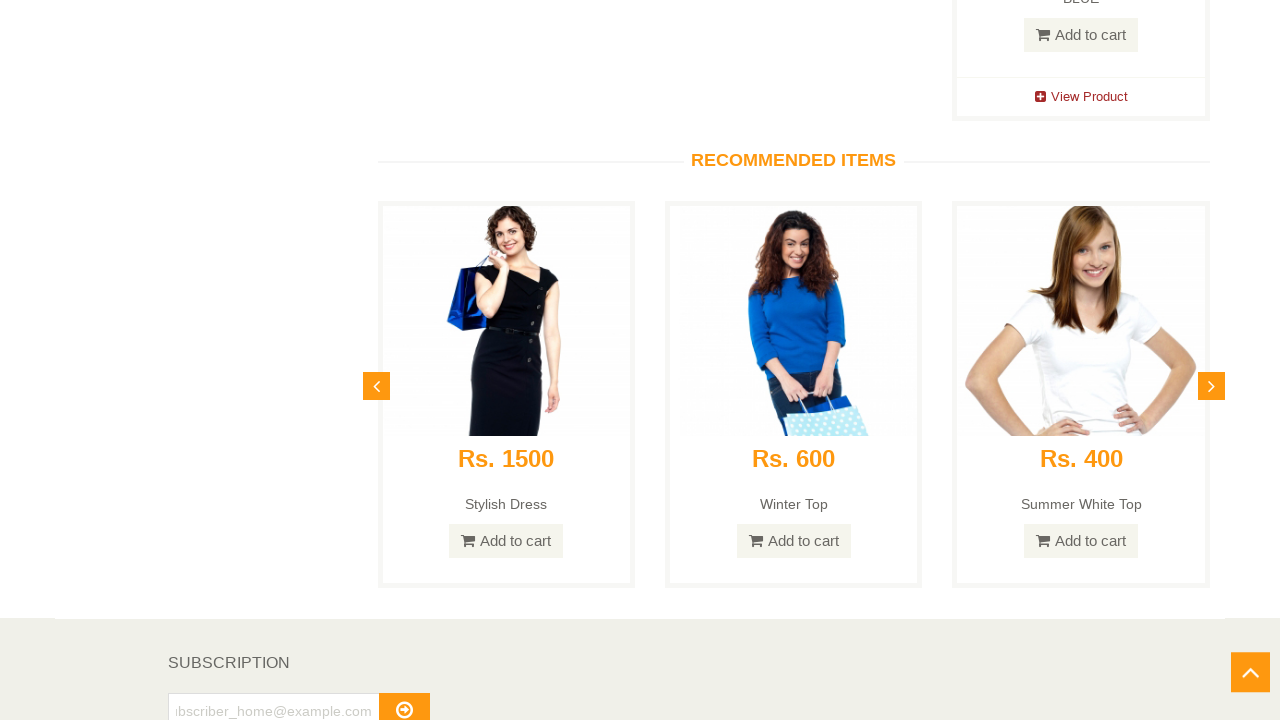

Clicked subscribe button at (404, 702) on button#subscribe
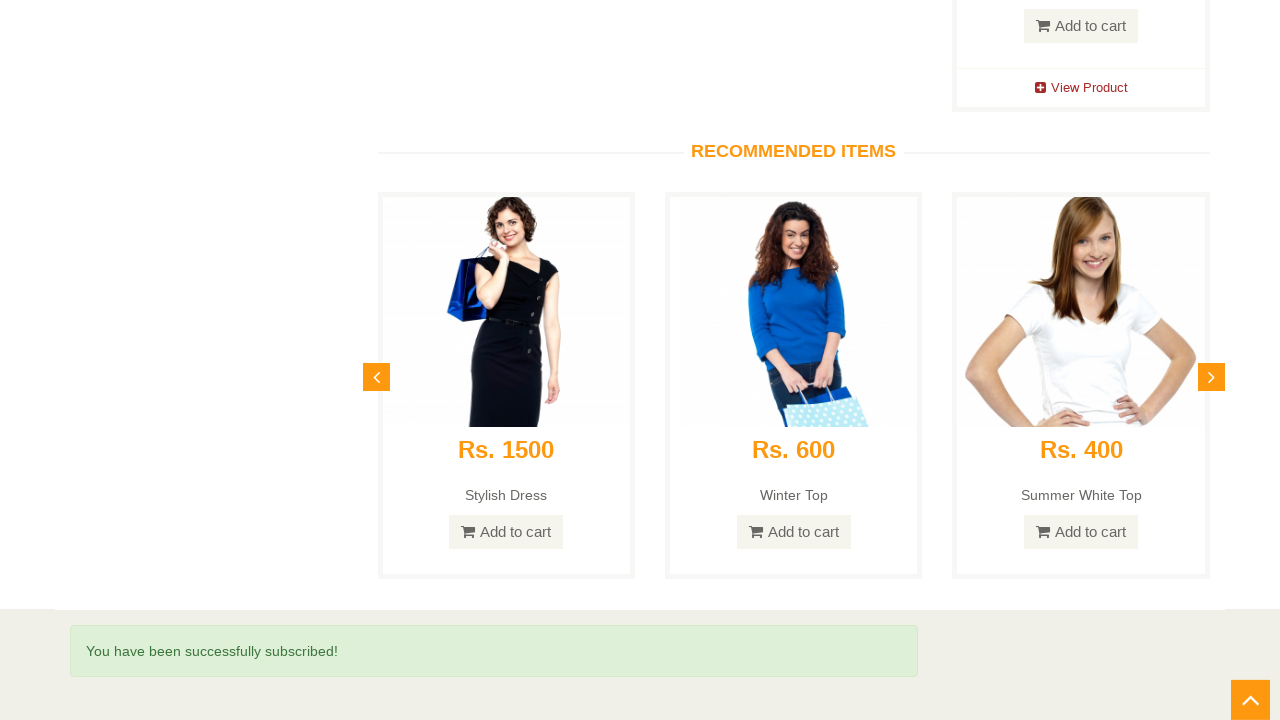

Verified success message 'You have been successfully subscribed!' appeared
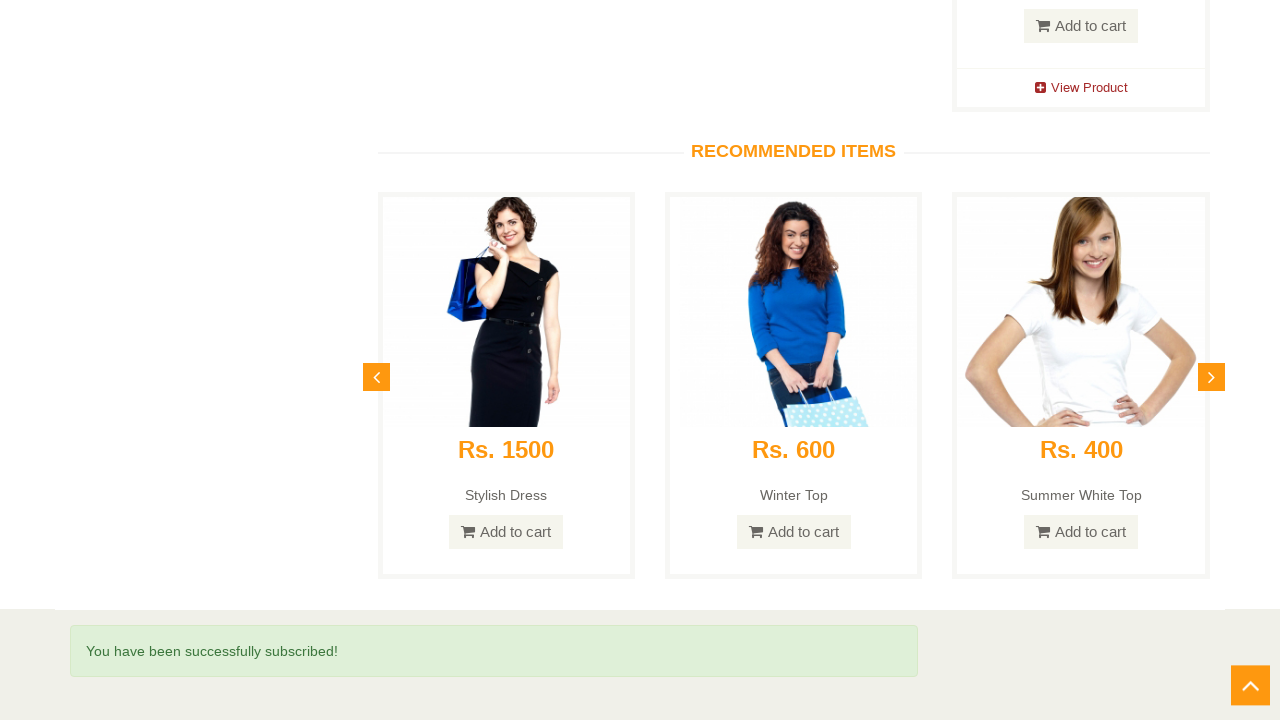

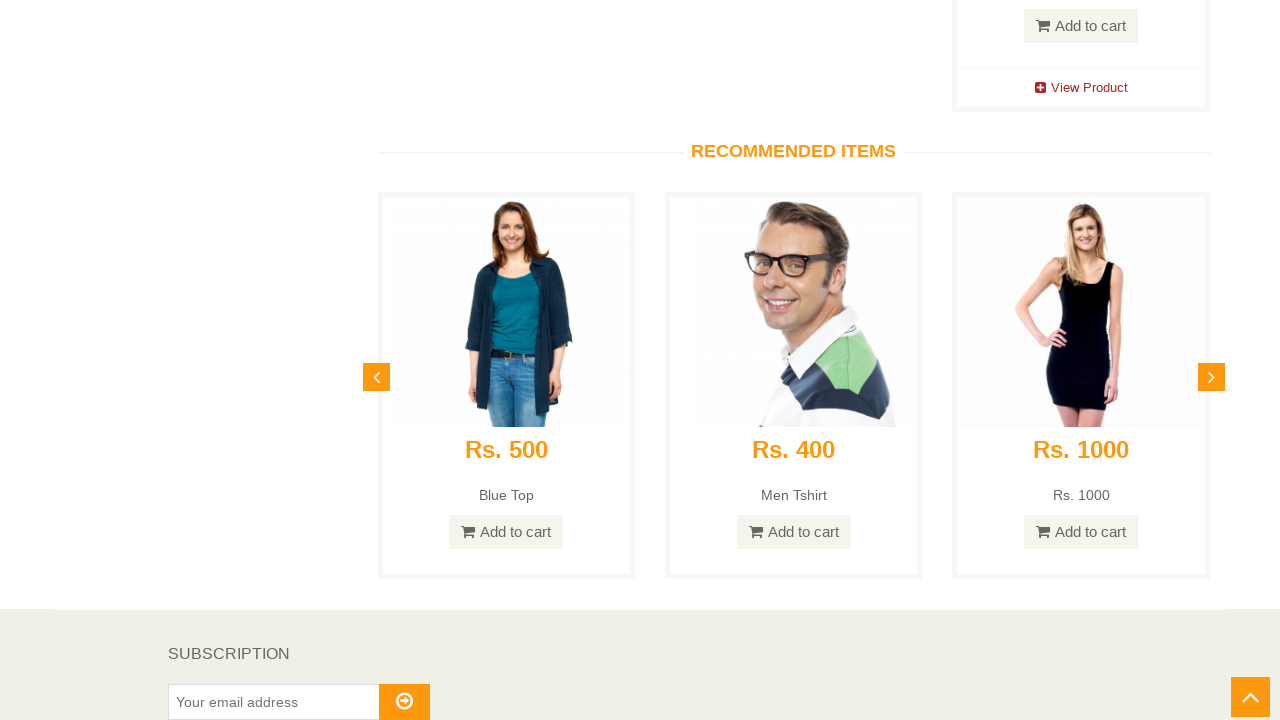